Tests that the "Privacy Policy" link in the footer menu is clickable and navigates correctly

Starting URL: https://catalog.onliner.by/

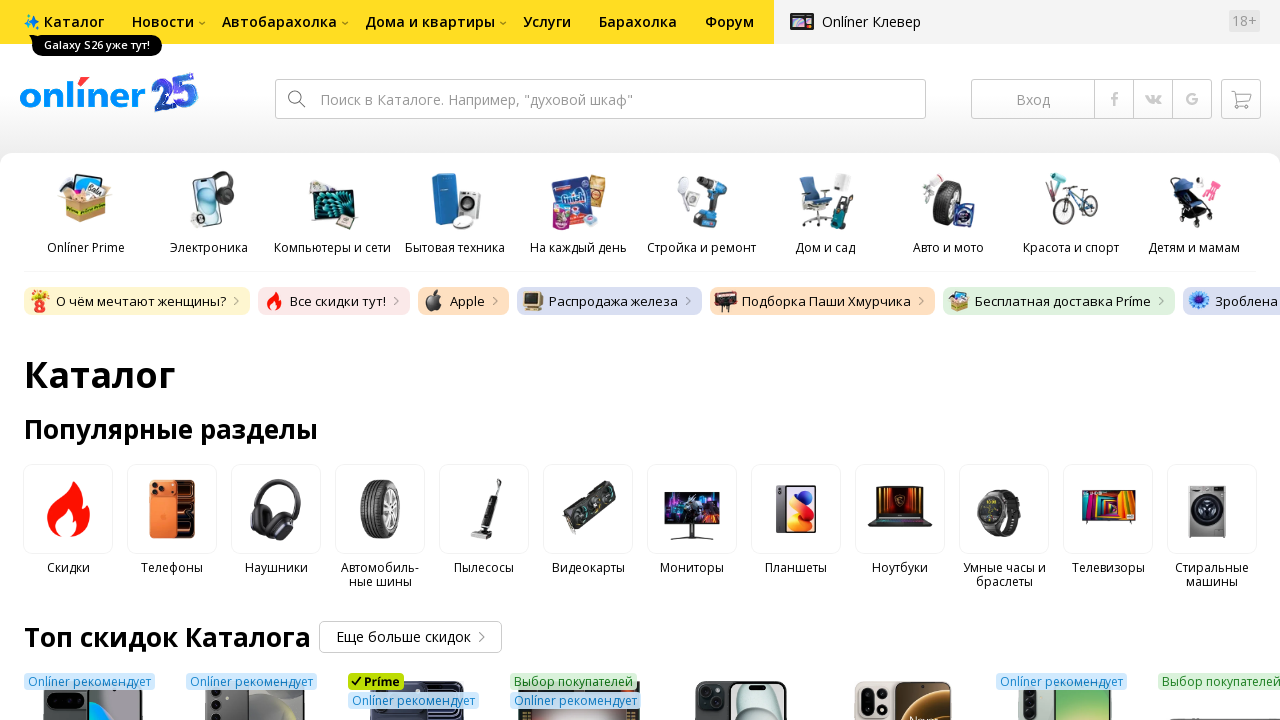

Clicked the Privacy Policy link in footer menu at (162, 644) on a.footer-style__link.footer-style__link_primary[href*='.by/politika-konfidencial
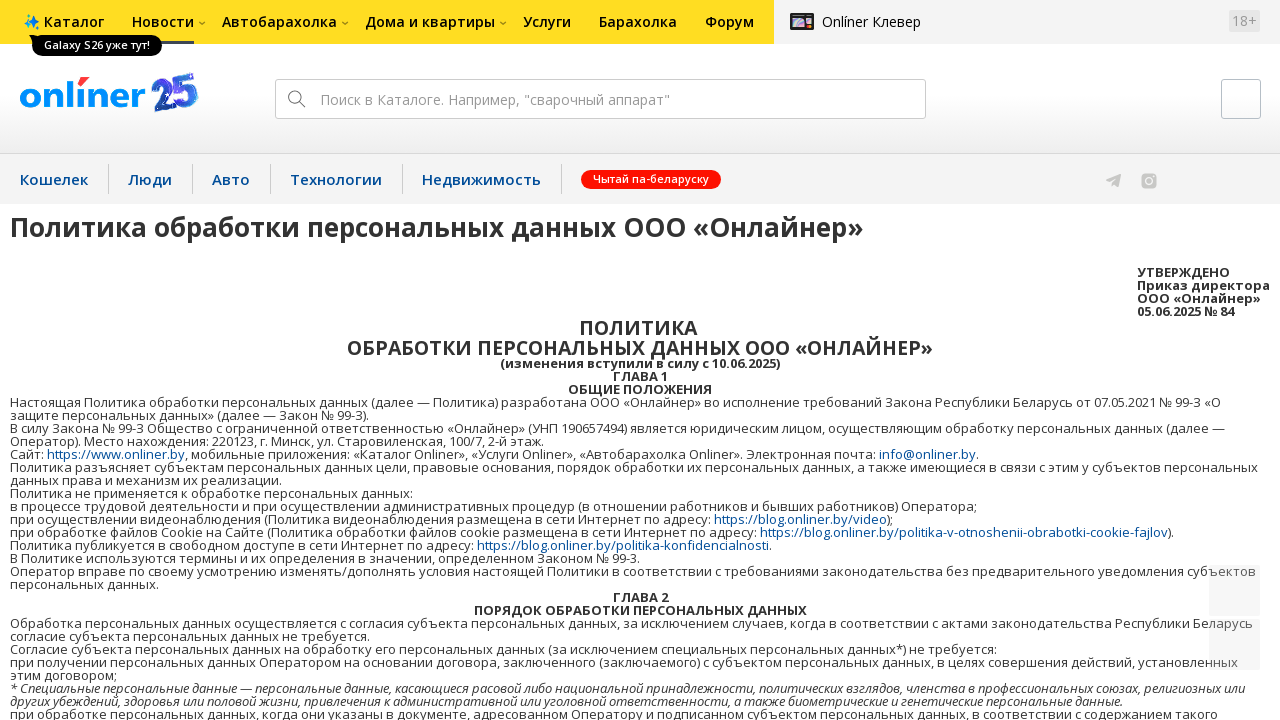

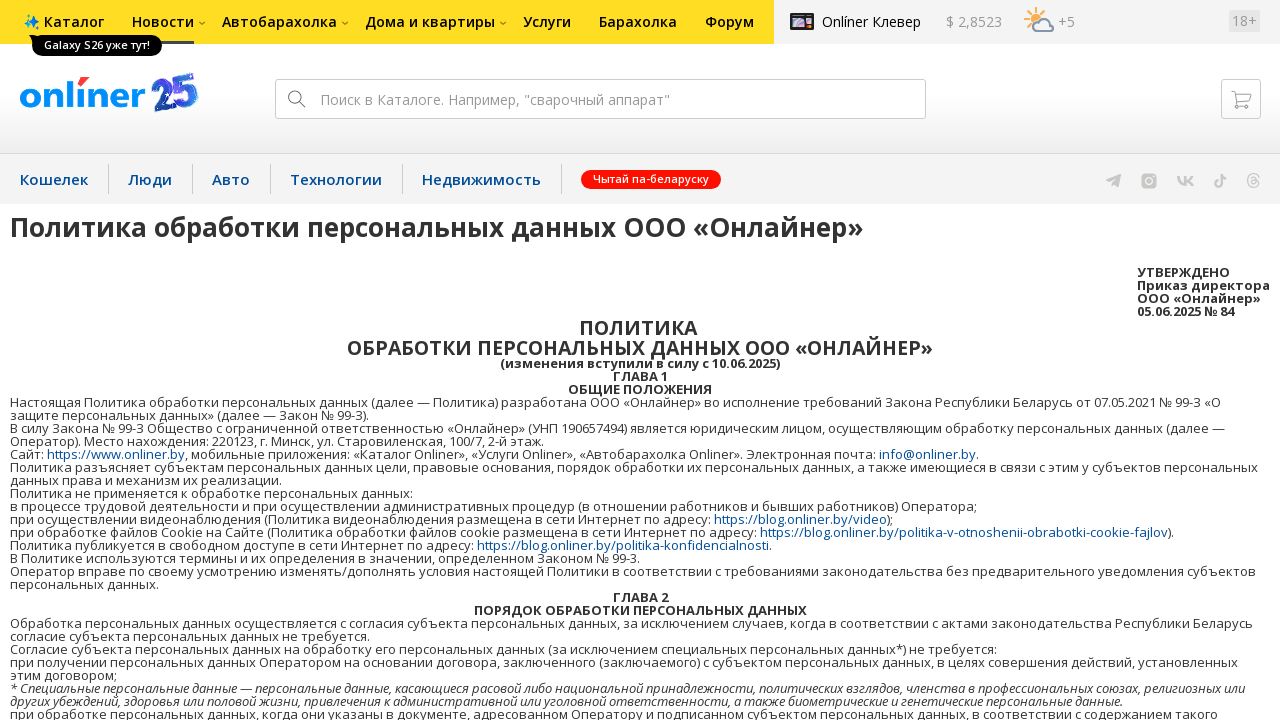